Tests that the browser back button correctly navigates between filter views

Starting URL: https://demo.playwright.dev/todomvc

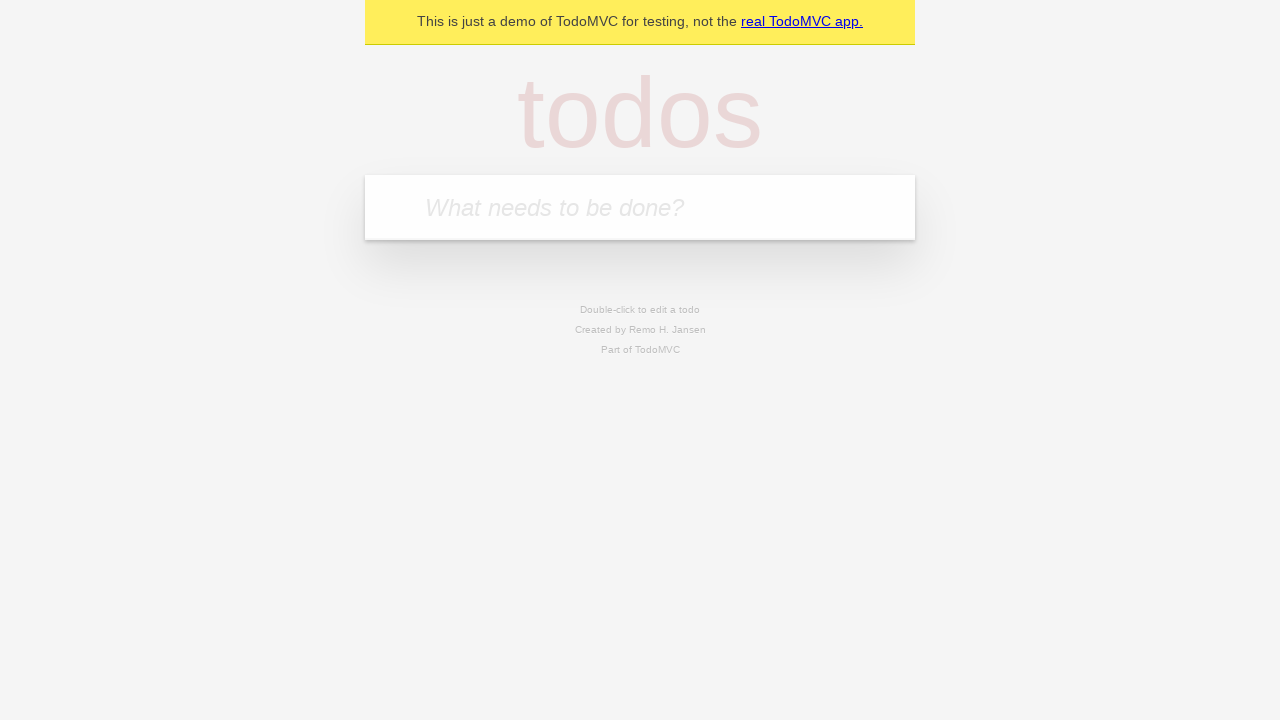

Filled todo input with 'buy some cheese' on internal:attr=[placeholder="What needs to be done?"i]
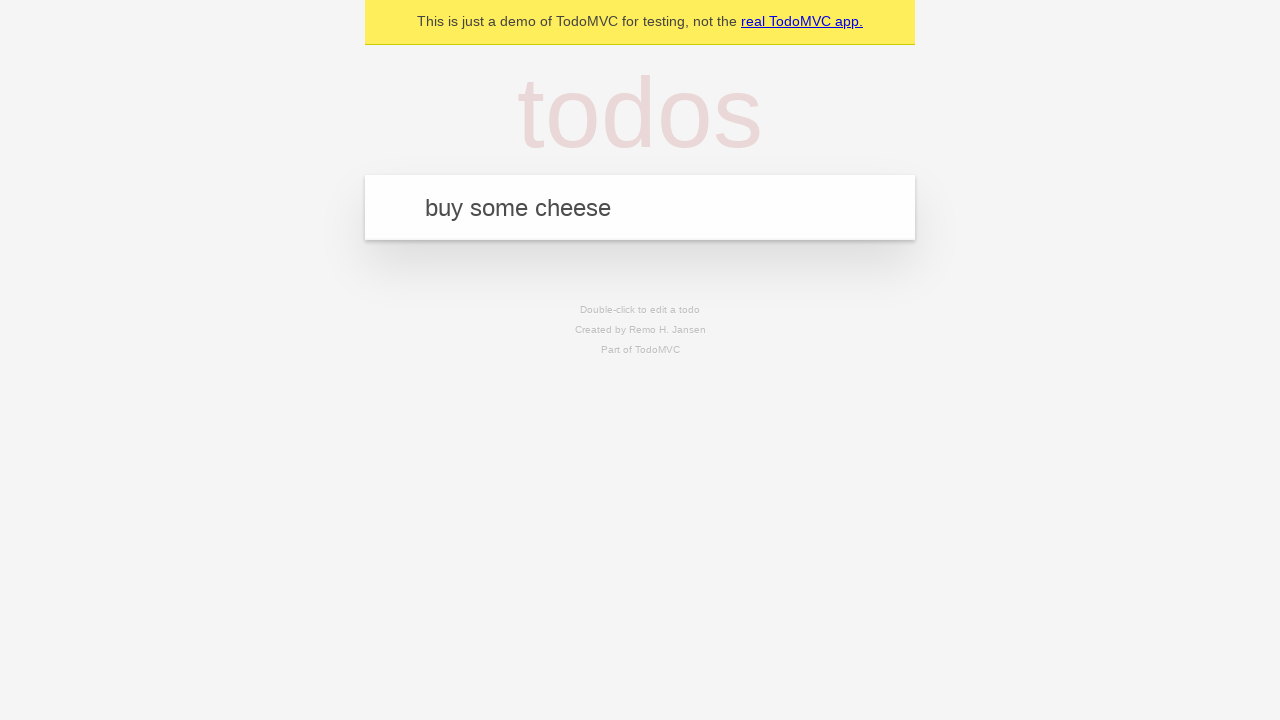

Pressed Enter to create first todo on internal:attr=[placeholder="What needs to be done?"i]
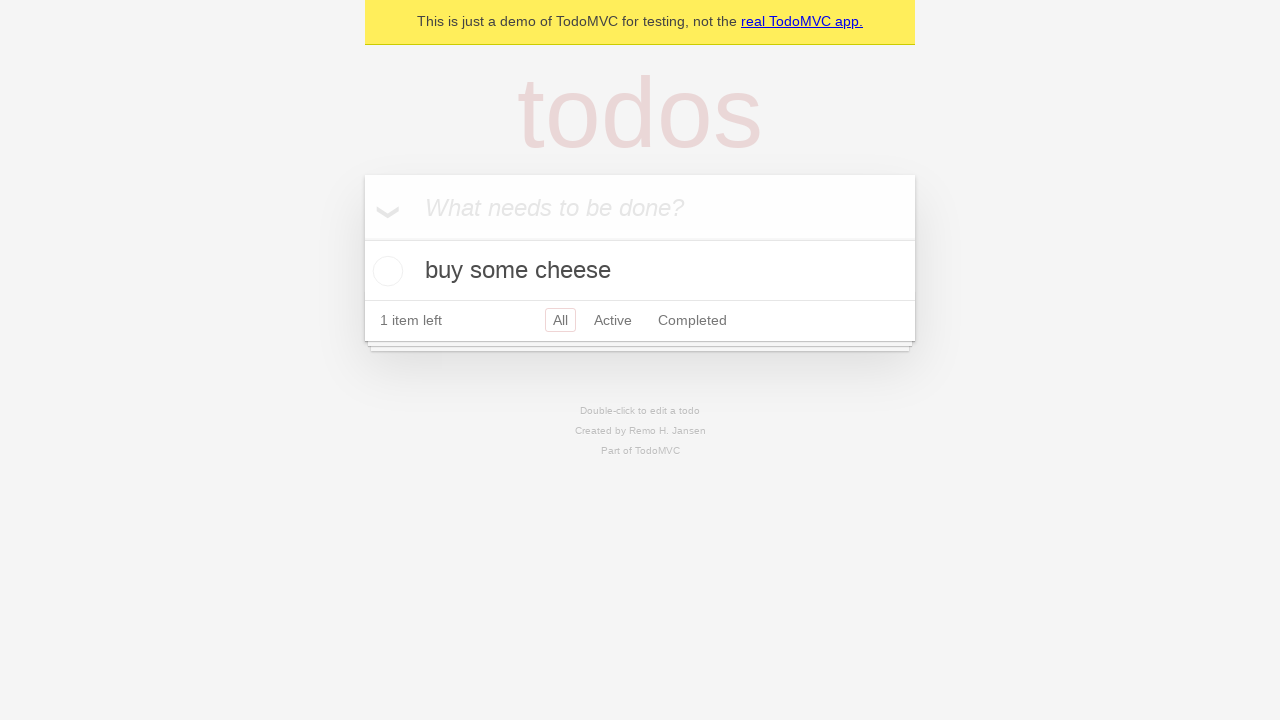

Filled todo input with 'feed the cat' on internal:attr=[placeholder="What needs to be done?"i]
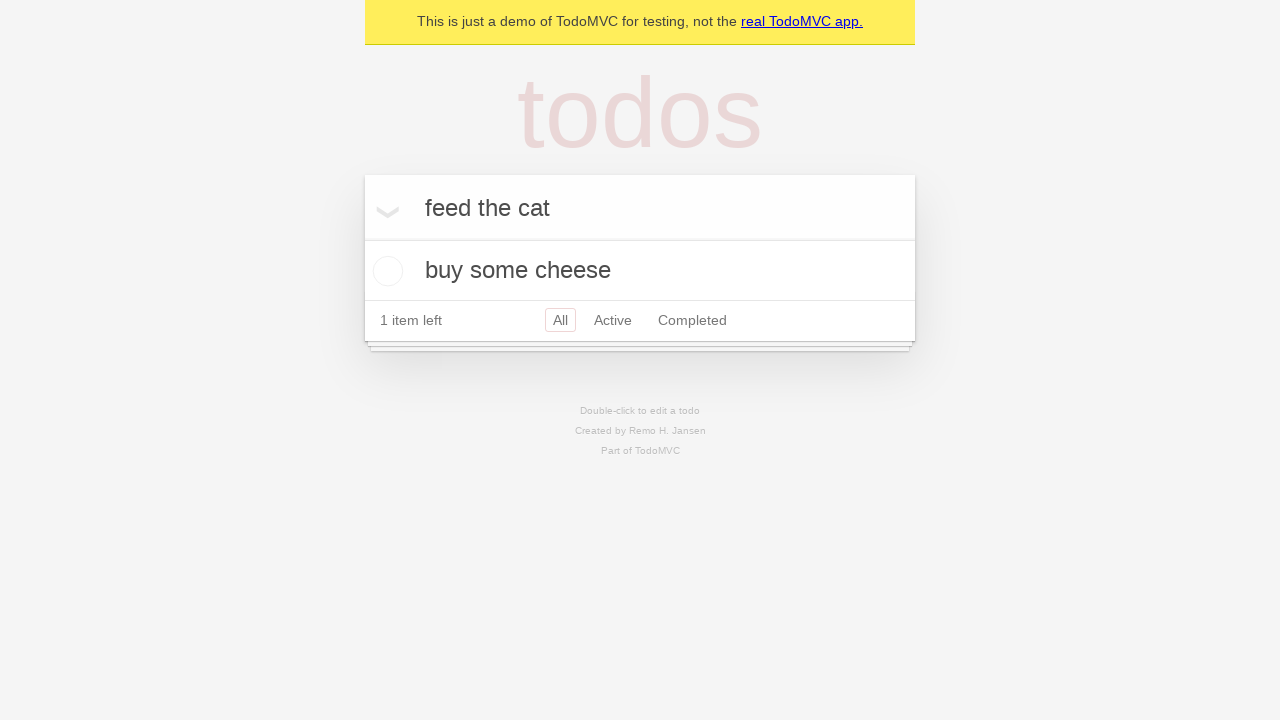

Pressed Enter to create second todo on internal:attr=[placeholder="What needs to be done?"i]
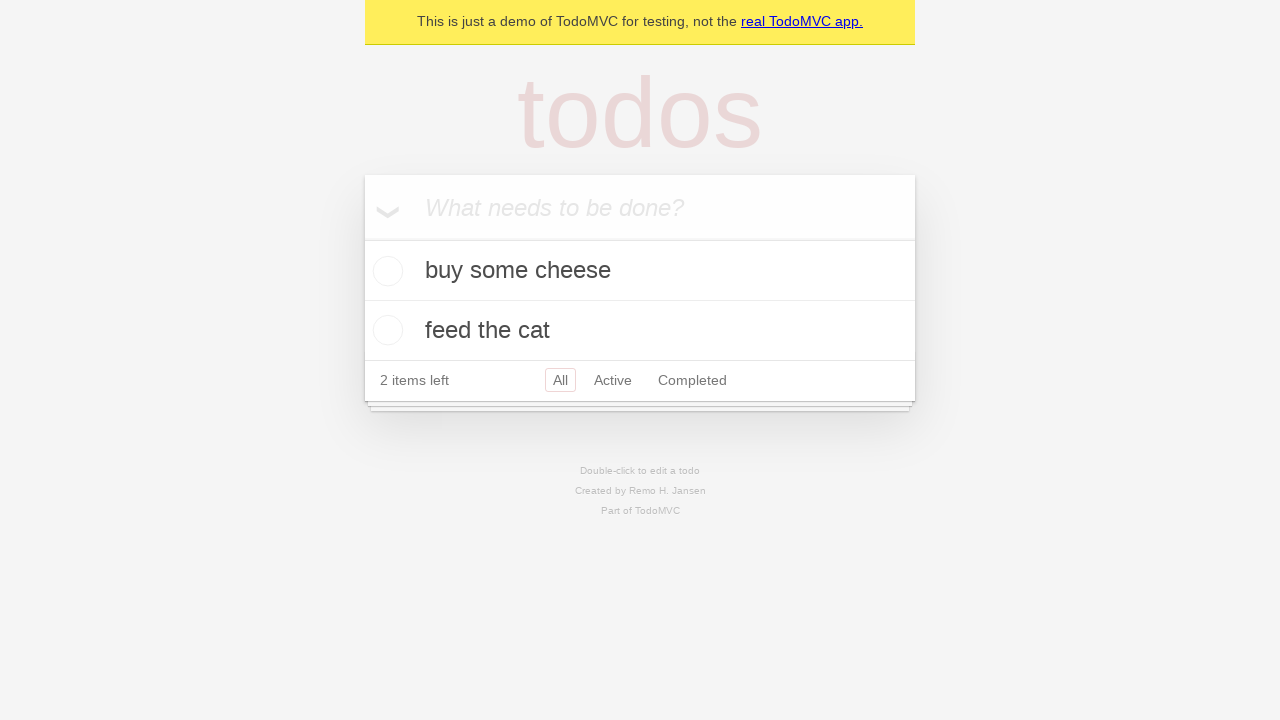

Filled todo input with 'book a doctors appointment' on internal:attr=[placeholder="What needs to be done?"i]
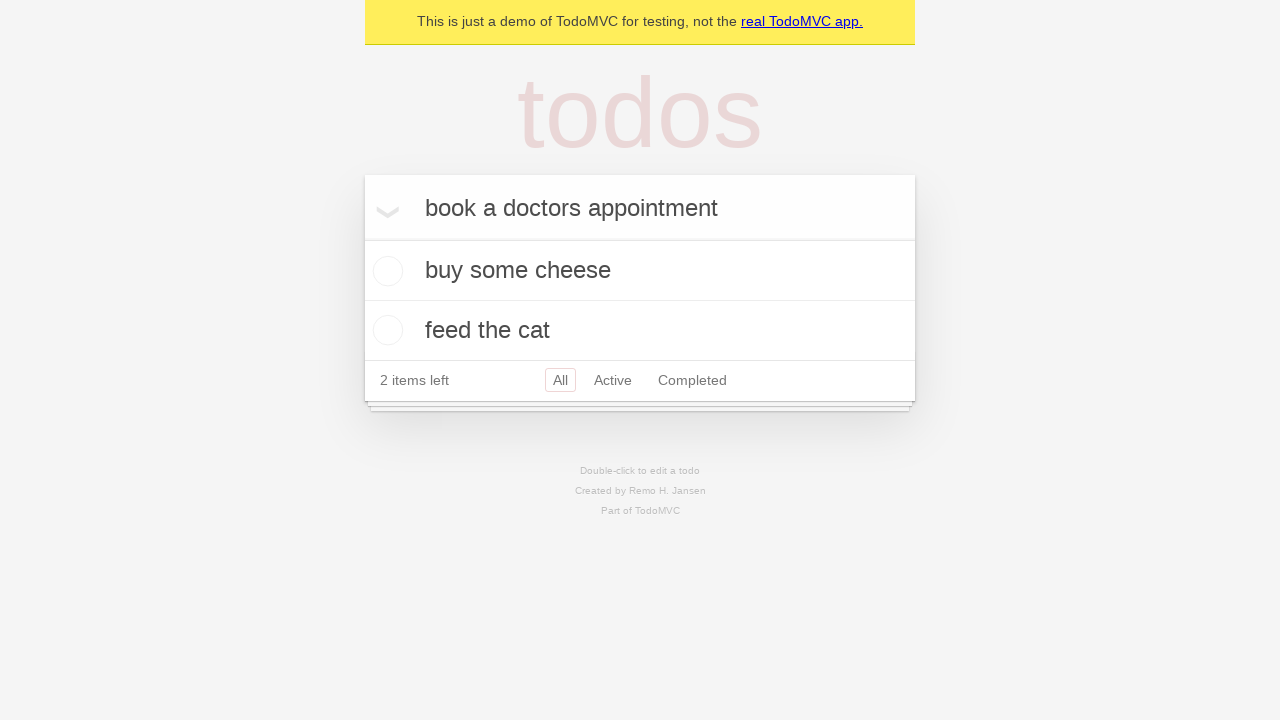

Pressed Enter to create third todo on internal:attr=[placeholder="What needs to be done?"i]
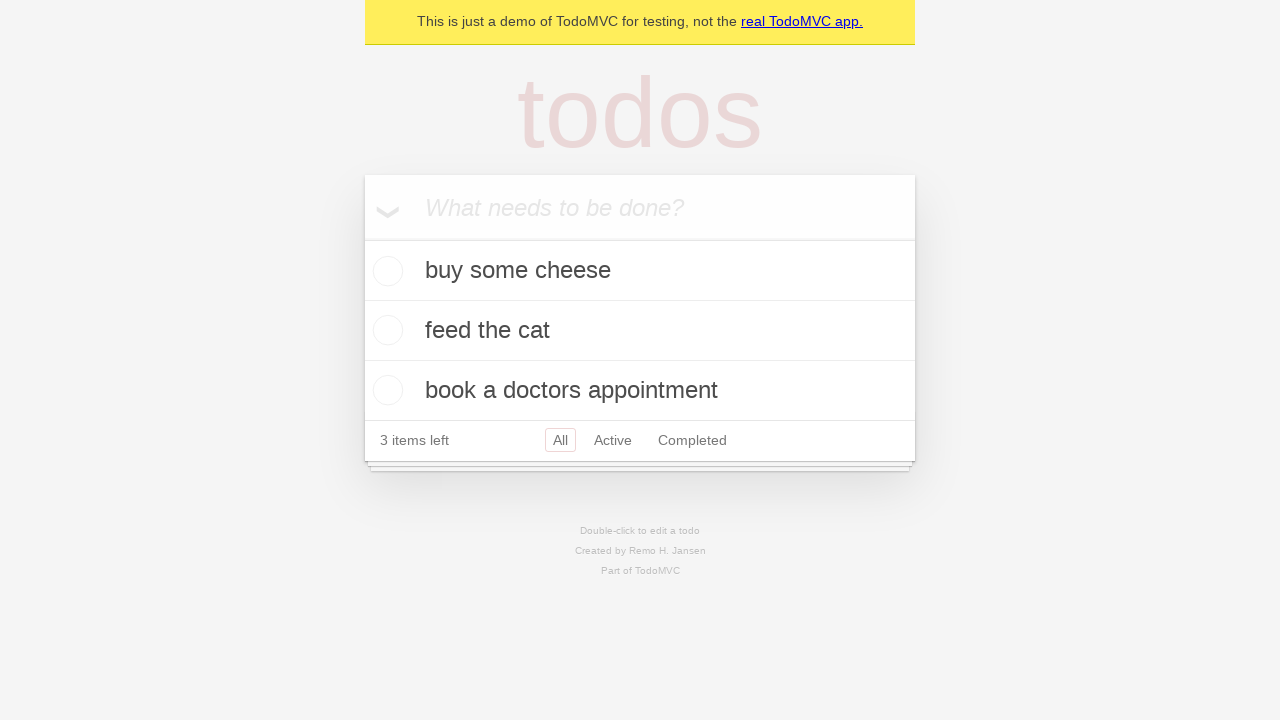

Verified all todos were saved to localStorage
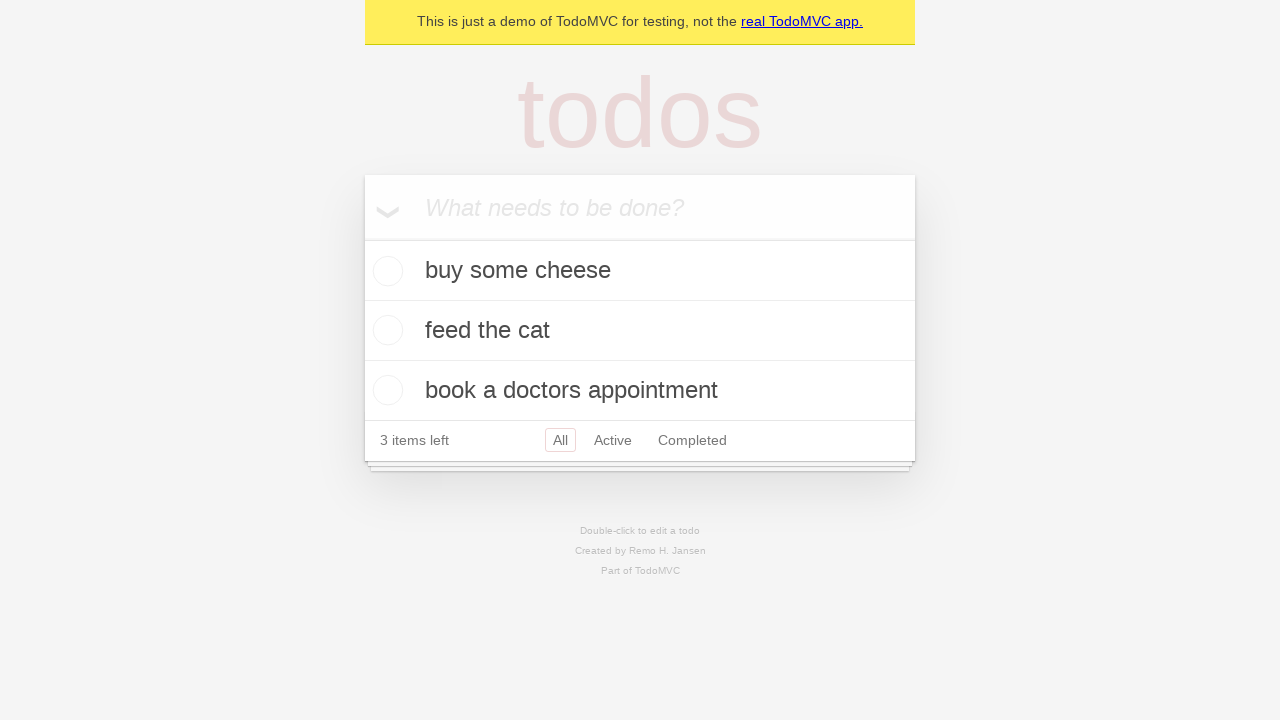

Checked the second todo item (feed the cat) at (385, 330) on internal:testid=[data-testid="todo-item"s] >> nth=1 >> internal:role=checkbox
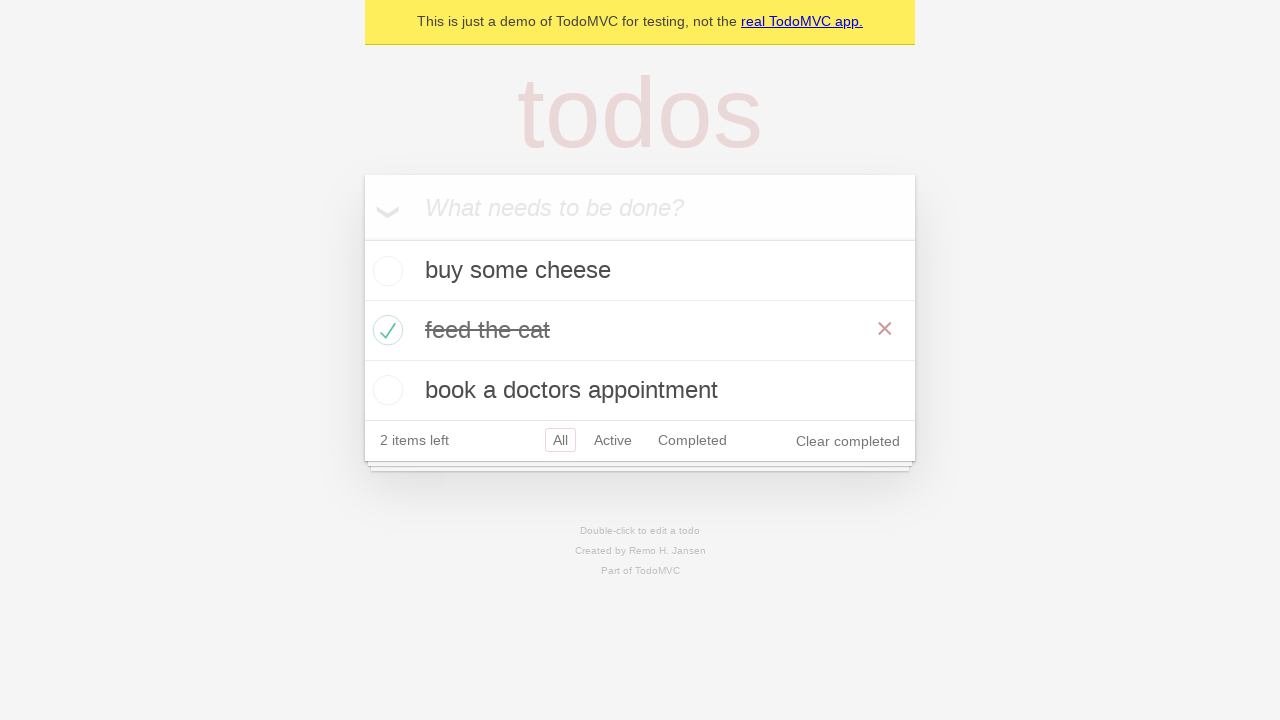

Verified one todo was marked as completed in localStorage
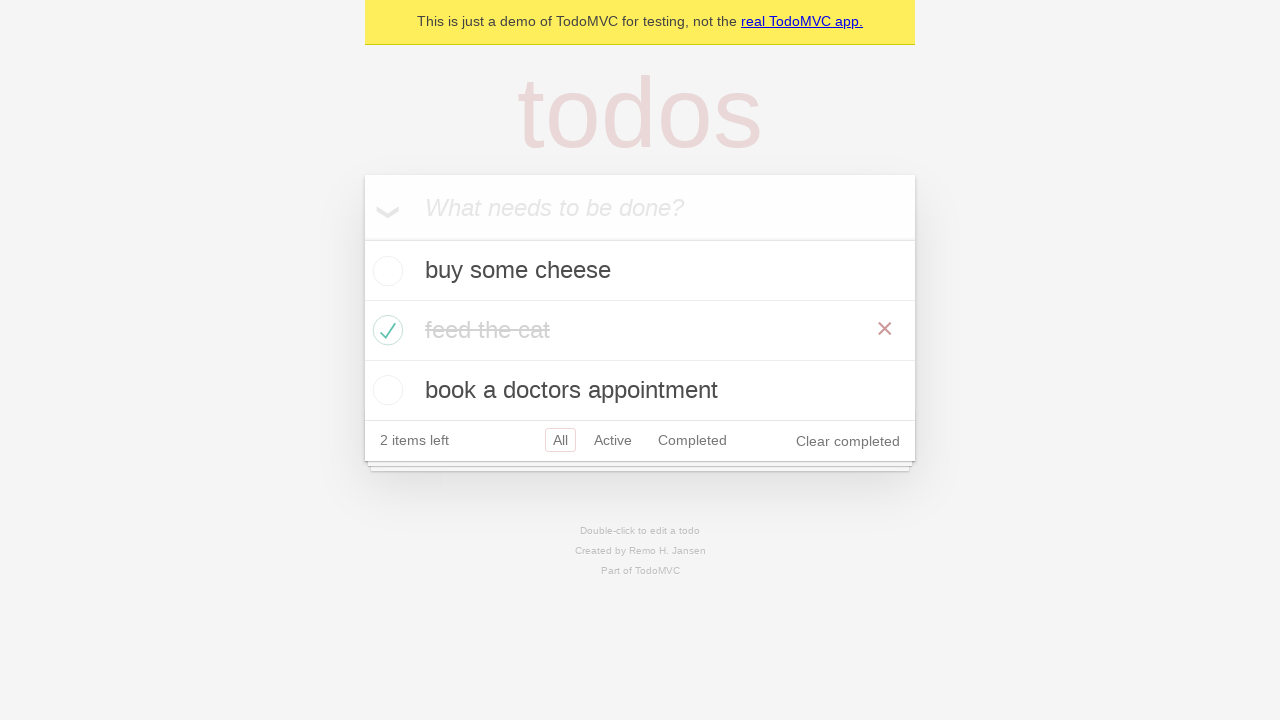

Clicked 'All' filter link at (560, 440) on internal:role=link[name="All"i]
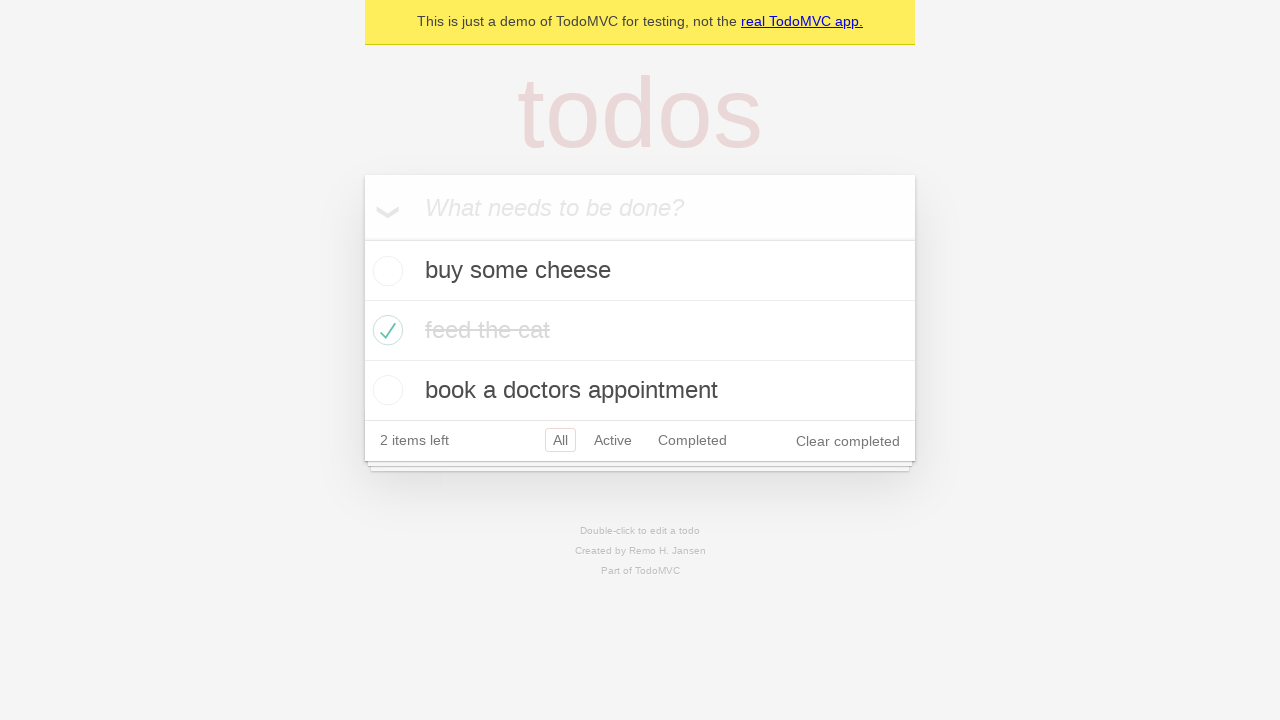

Clicked 'Active' filter link at (613, 440) on internal:role=link[name="Active"i]
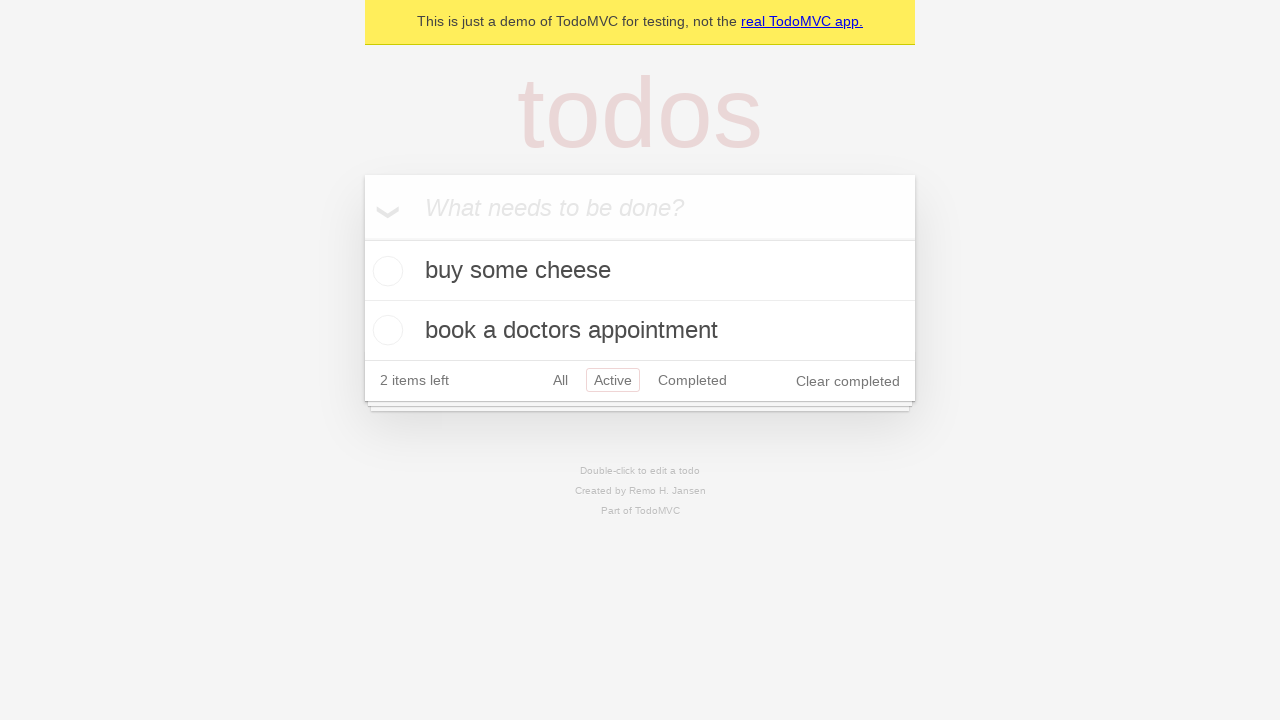

Clicked 'Completed' filter link at (692, 380) on internal:role=link[name="Completed"i]
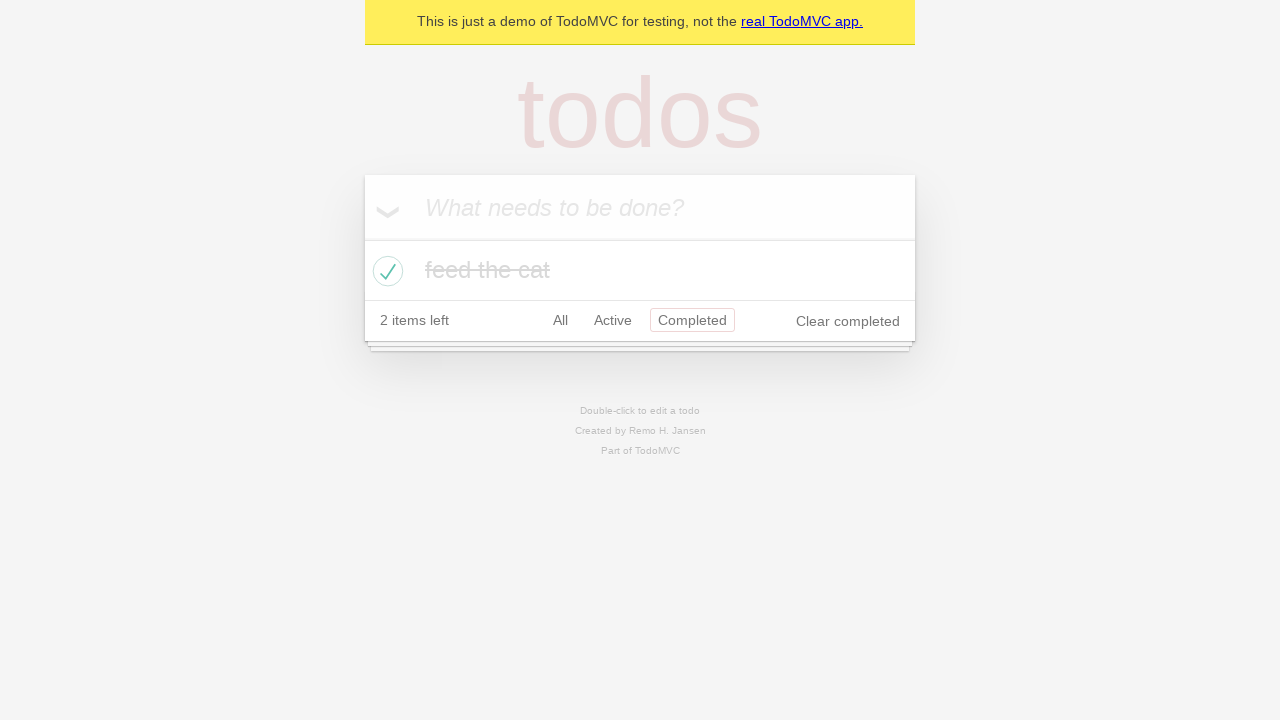

Navigated back to 'Active' filter using browser back button
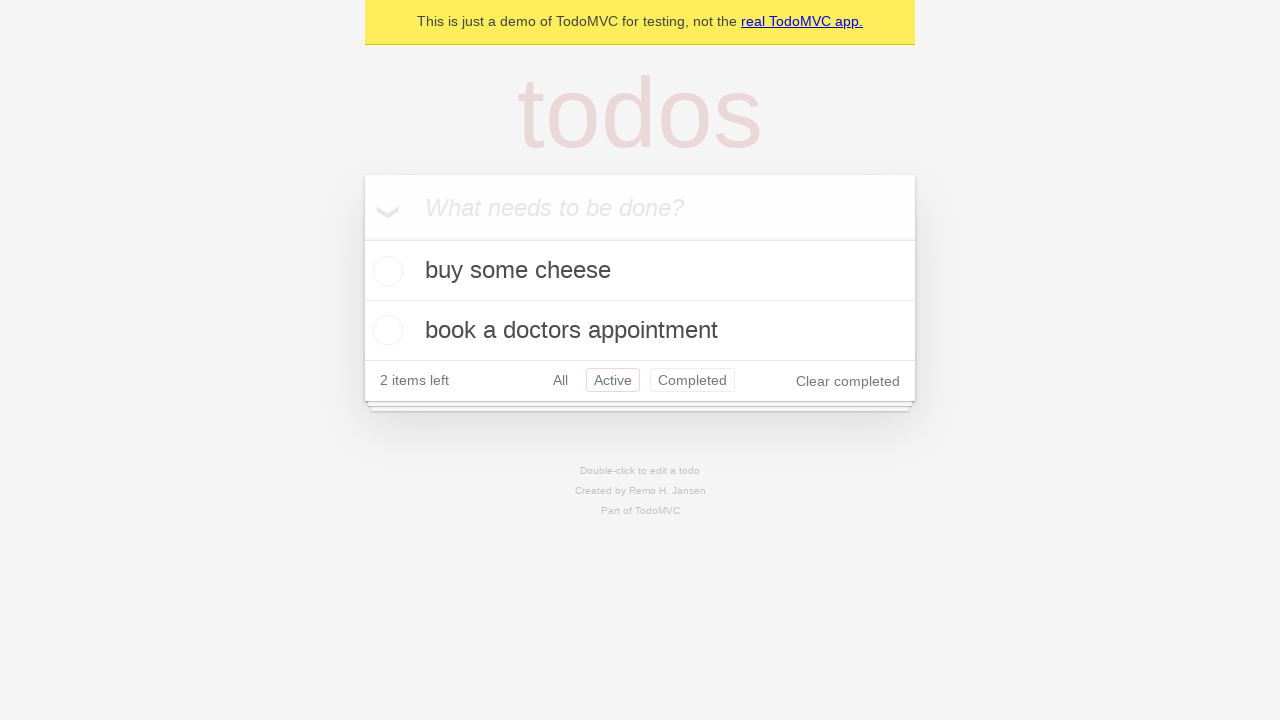

Navigated back to 'All' filter using browser back button
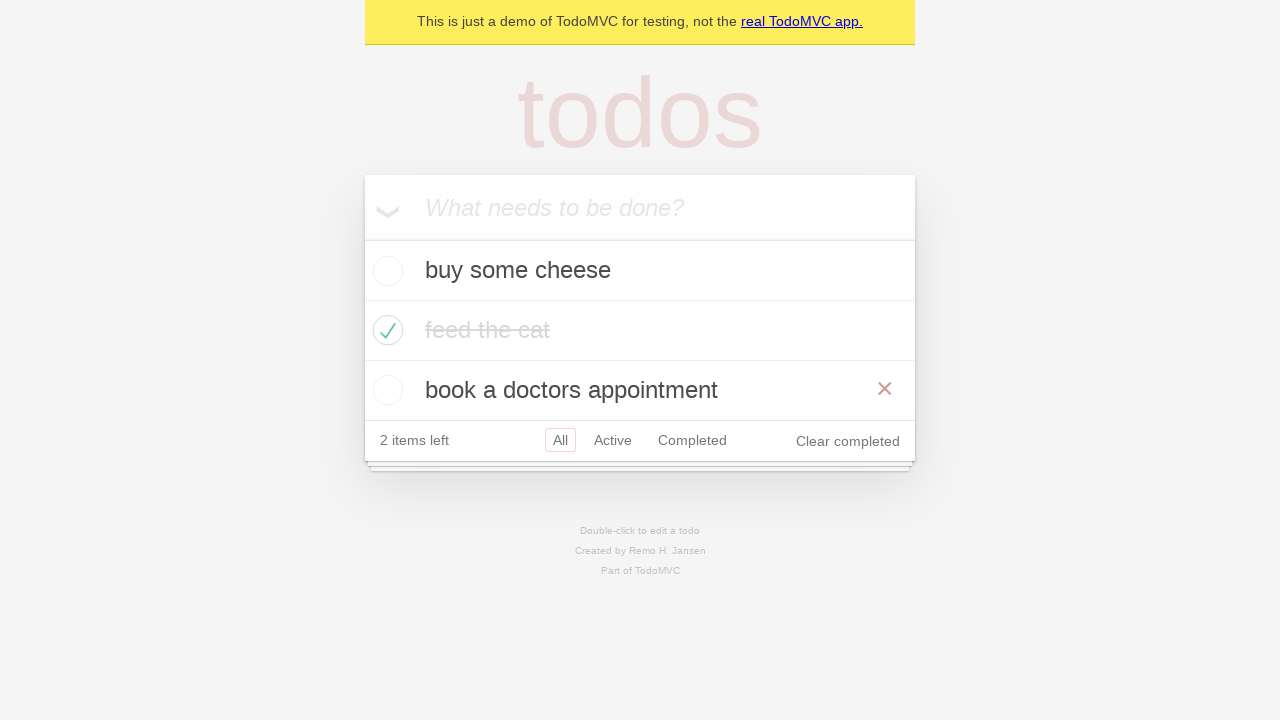

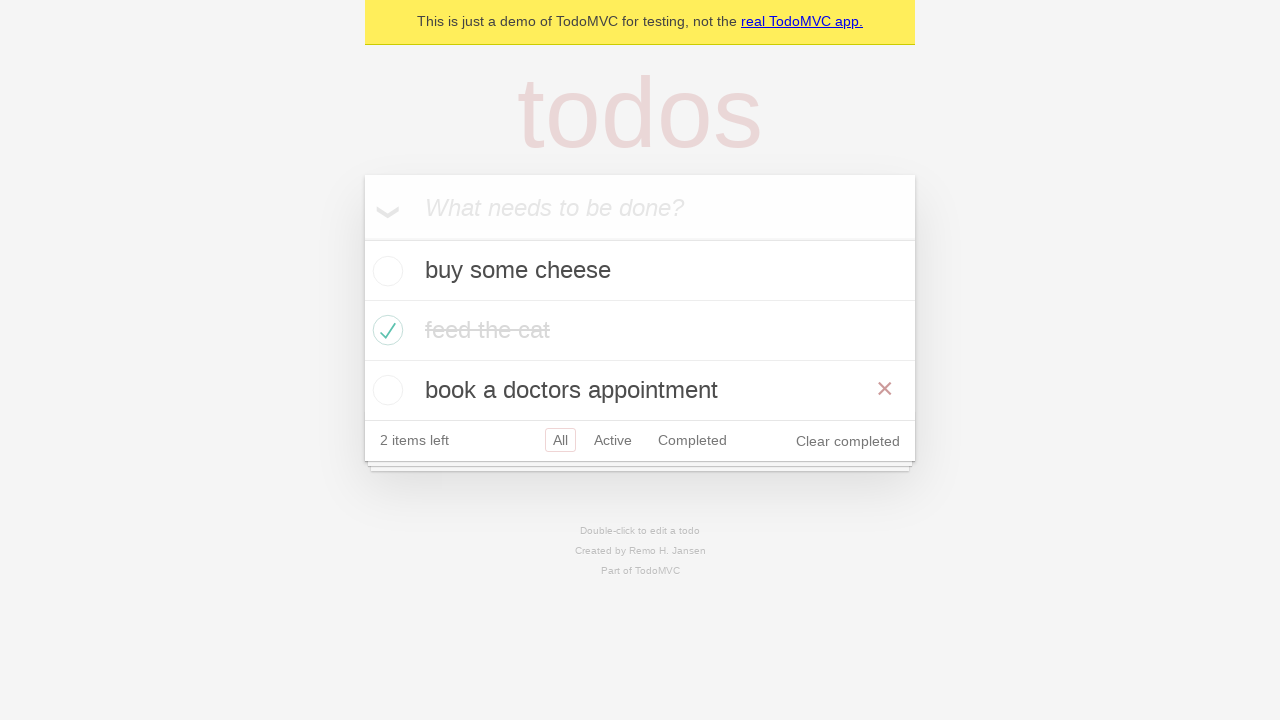